Tests JavaScript alert handling by clicking a button to trigger a simple alert, accepting it, and verifying the result message is displayed.

Starting URL: https://training-support.net/webelements/alerts

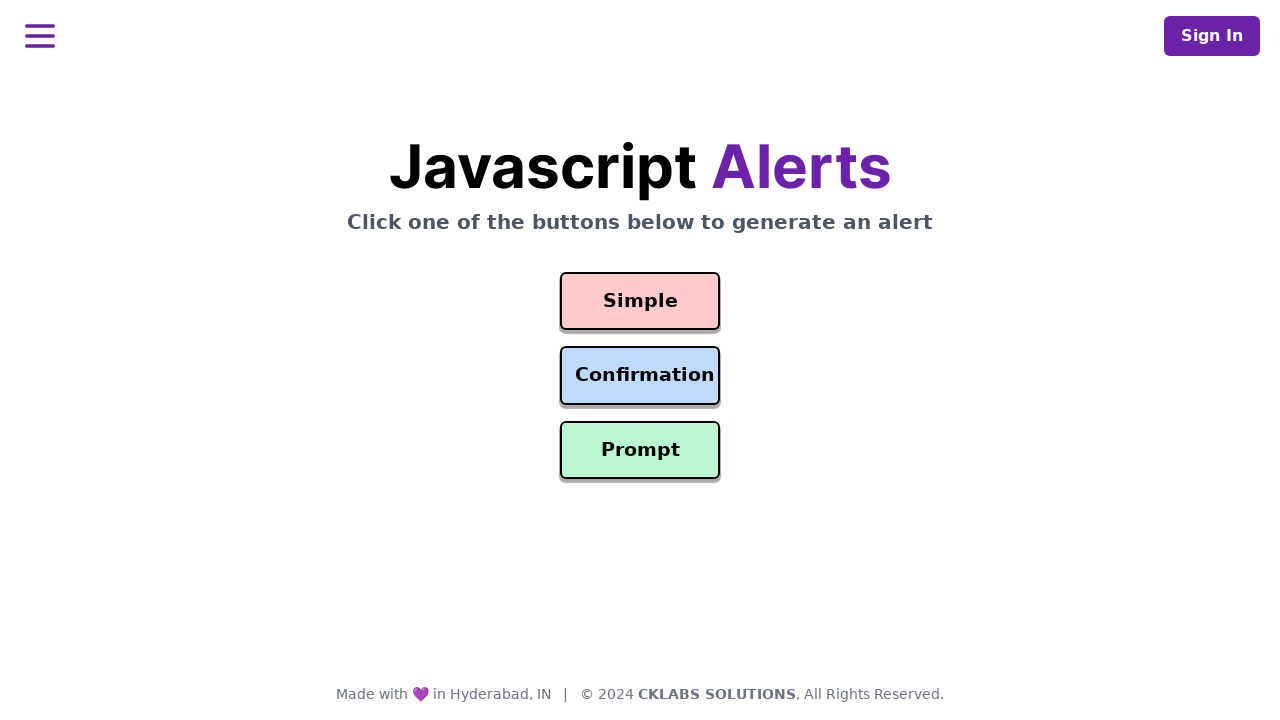

Clicked the simple alert button at (640, 301) on #simple
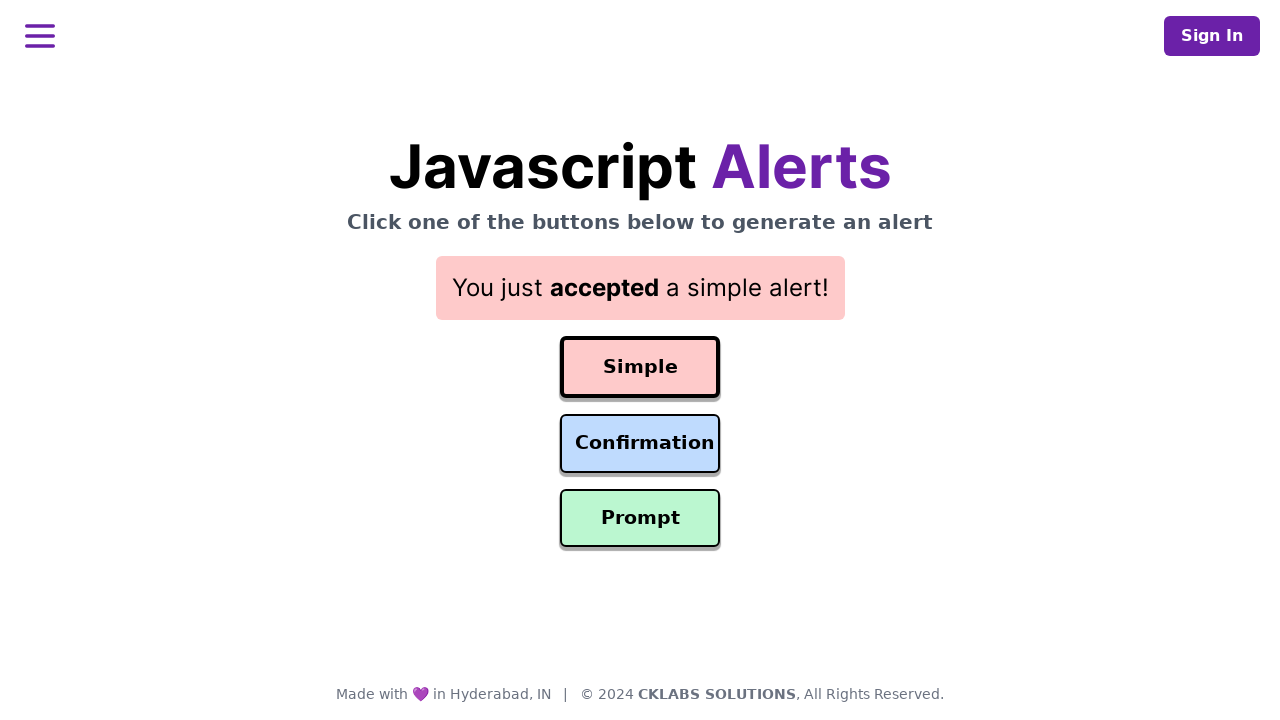

Set up dialog handler to accept alerts
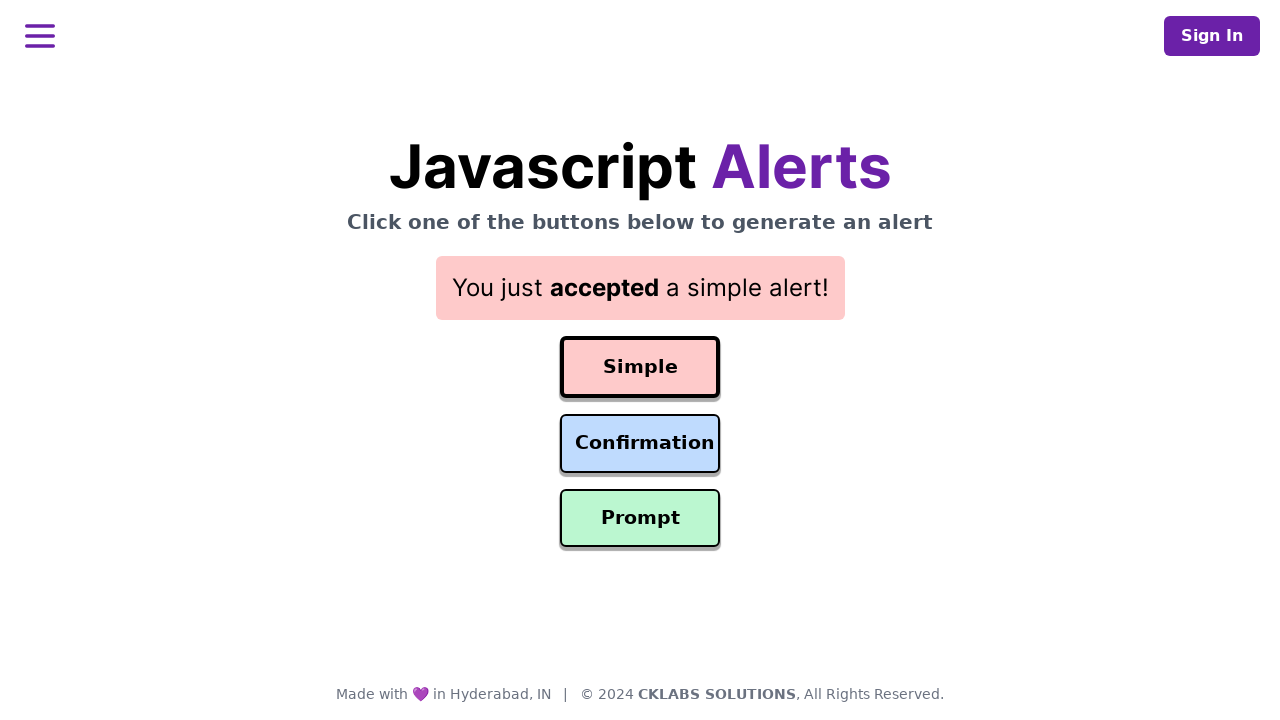

Result message selector appeared
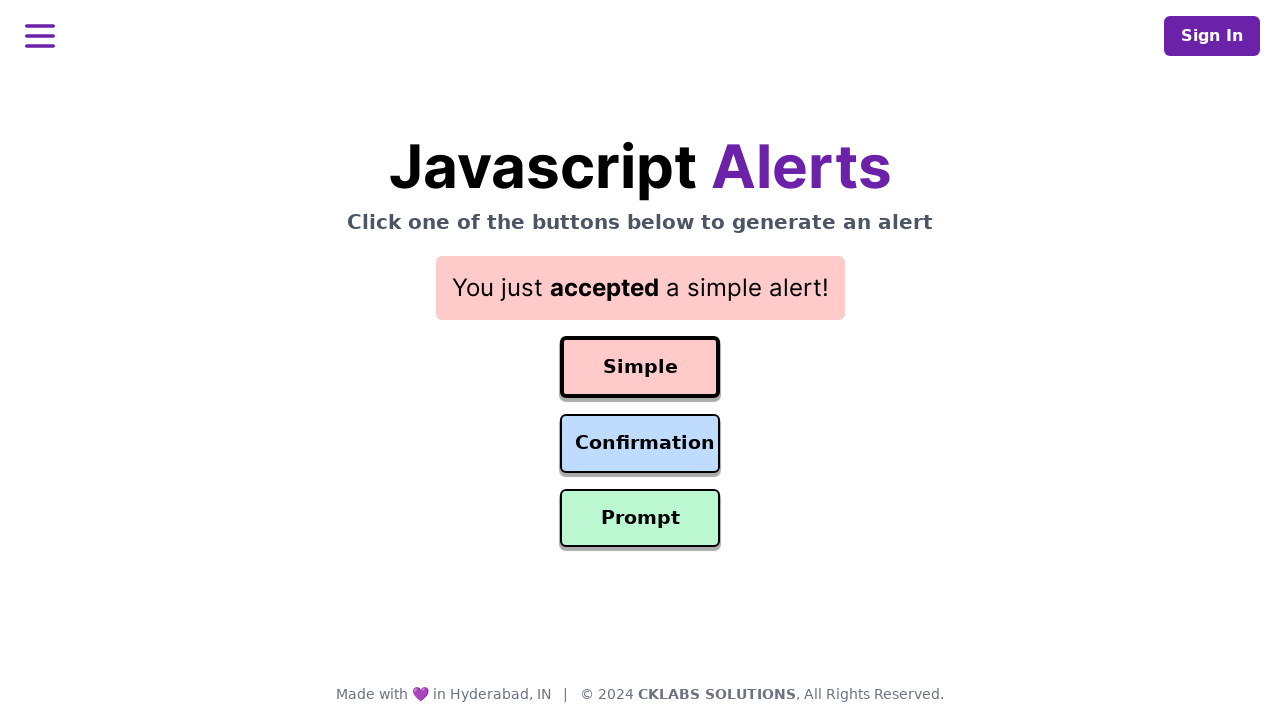

Re-clicked simple alert button with handler in place at (640, 367) on #simple
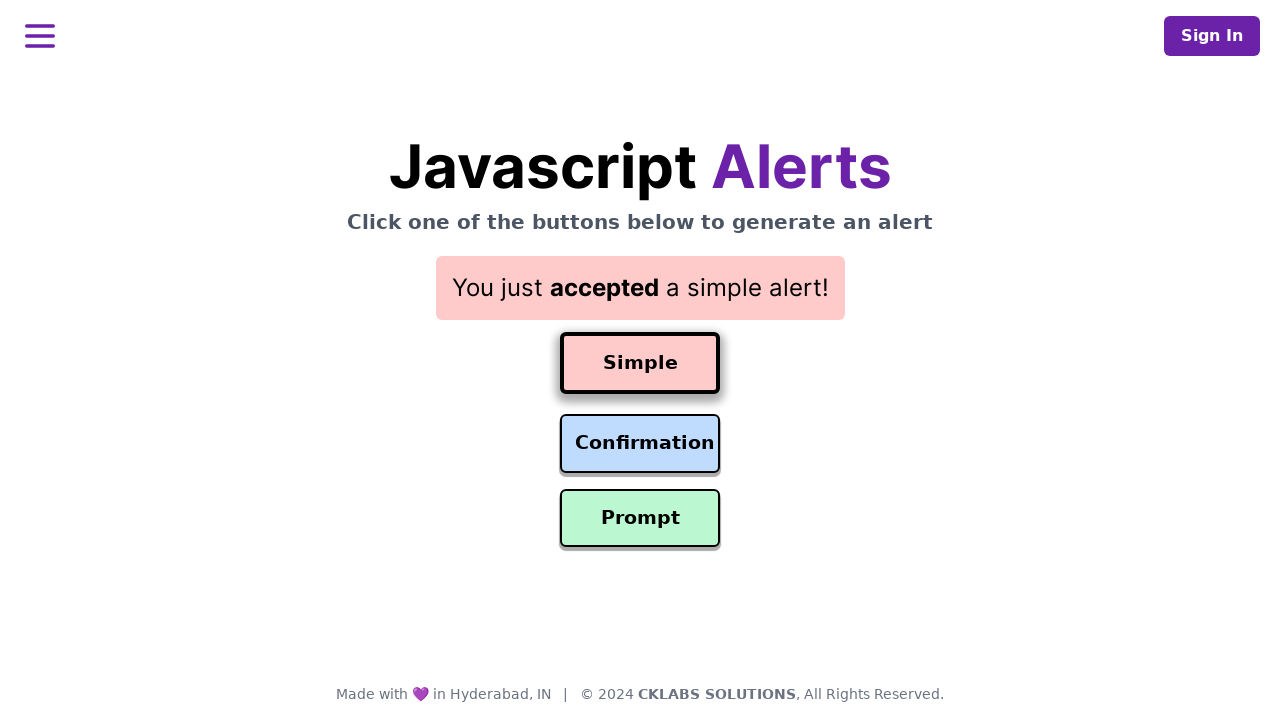

Verified result message is displayed after accepting alert
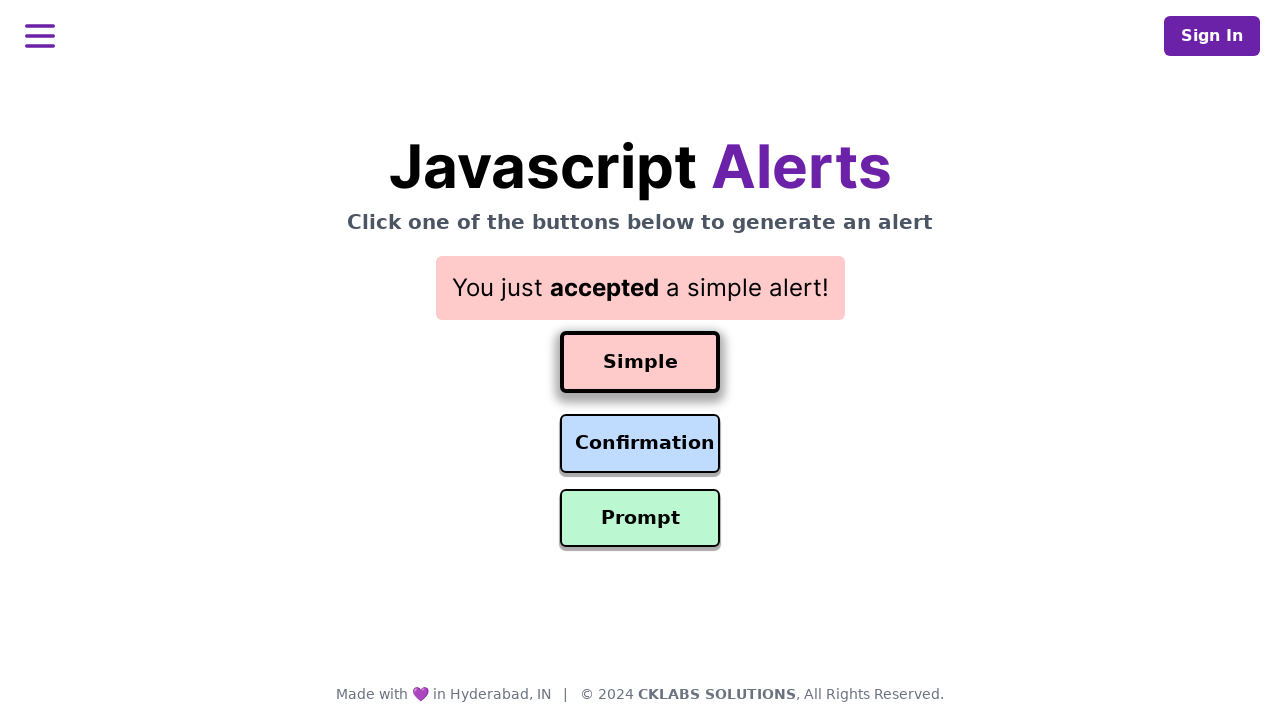

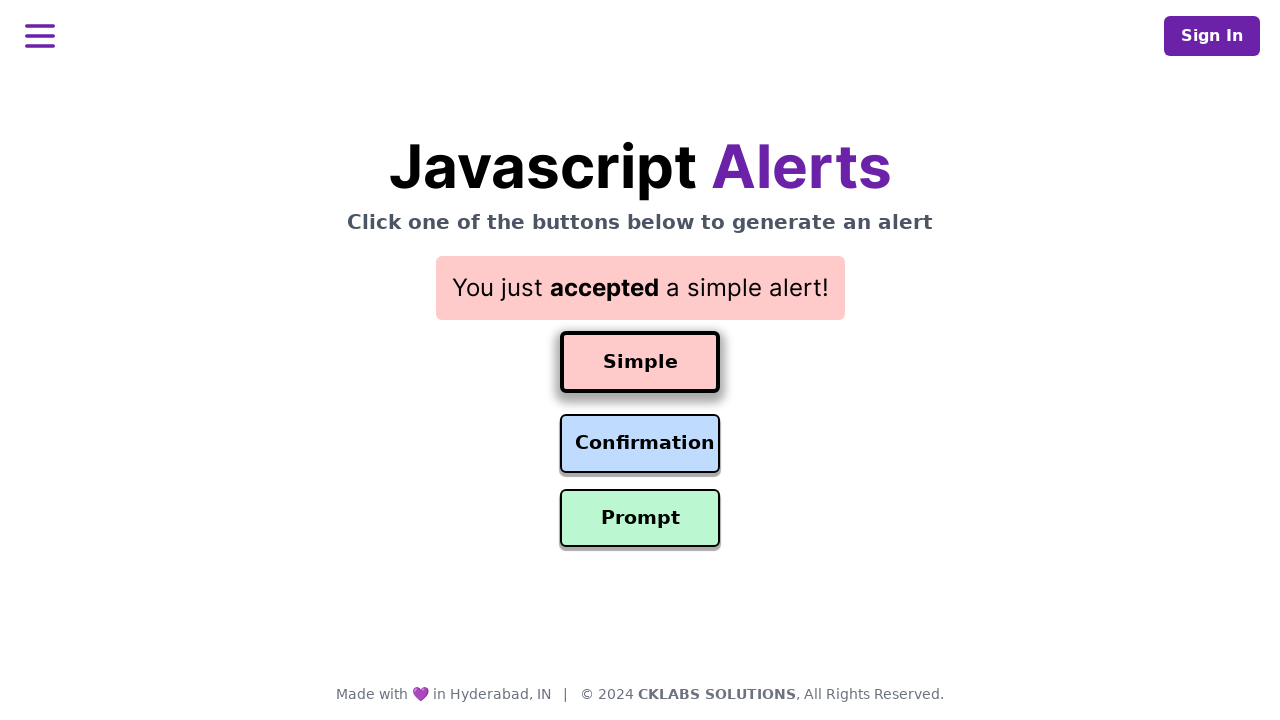